Tests the toggle functionality of a show/hide element by clicking a button and verifying the visibility state changes

Starting URL: https://www.w3schools.com/howto/howto_js_toggle_hide_show.asp

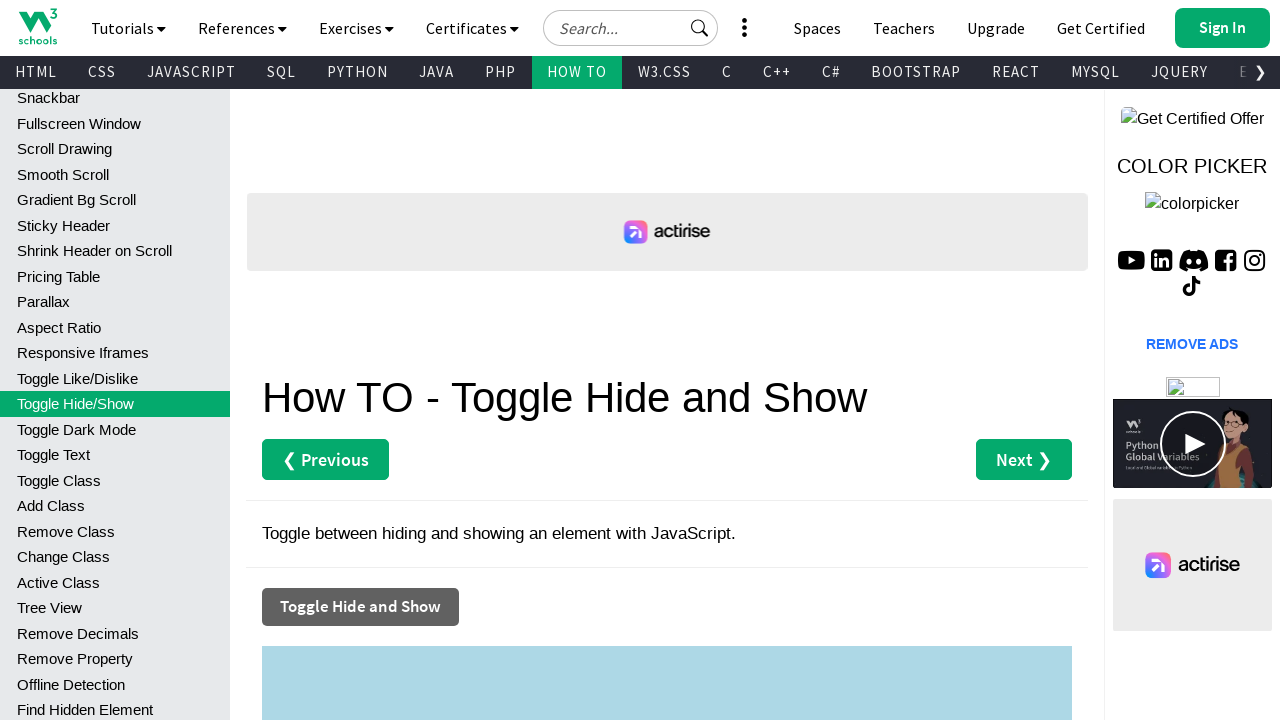

Checked initial visibility state of the toggle element
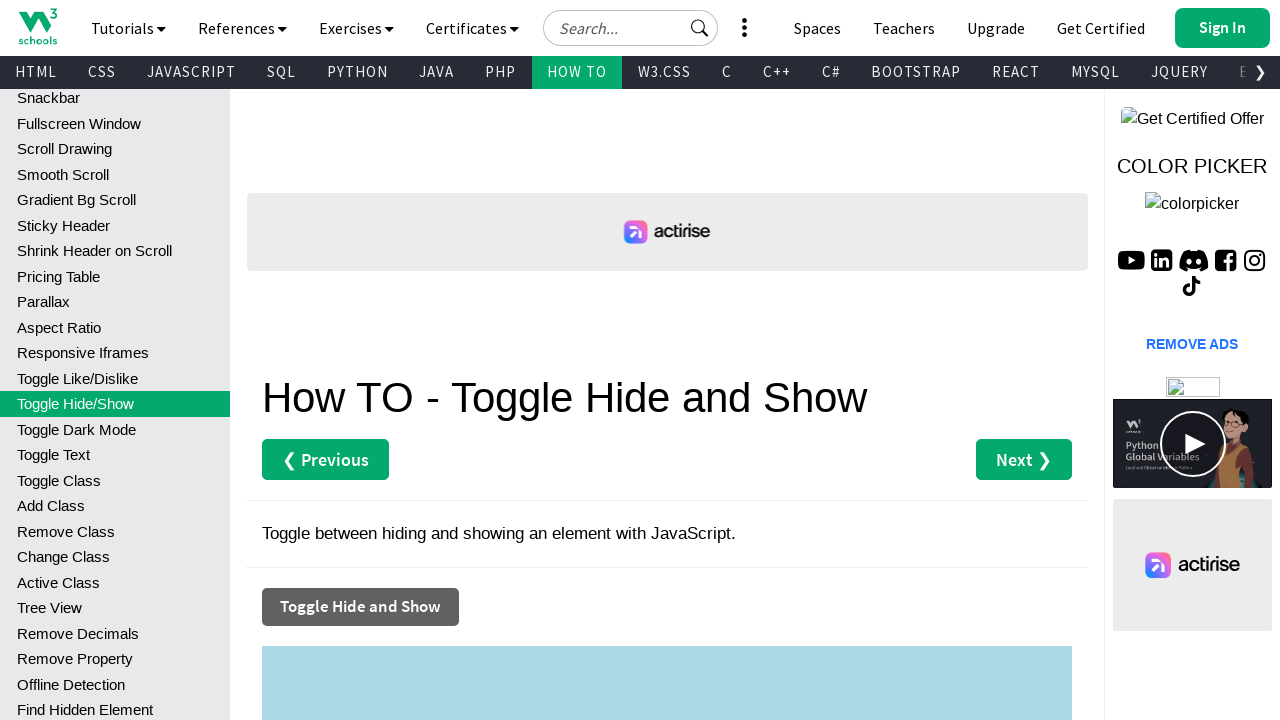

Clicked the Toggle Hide and Show button at (360, 607) on xpath=//button[normalize-space()='Toggle Hide and Show']
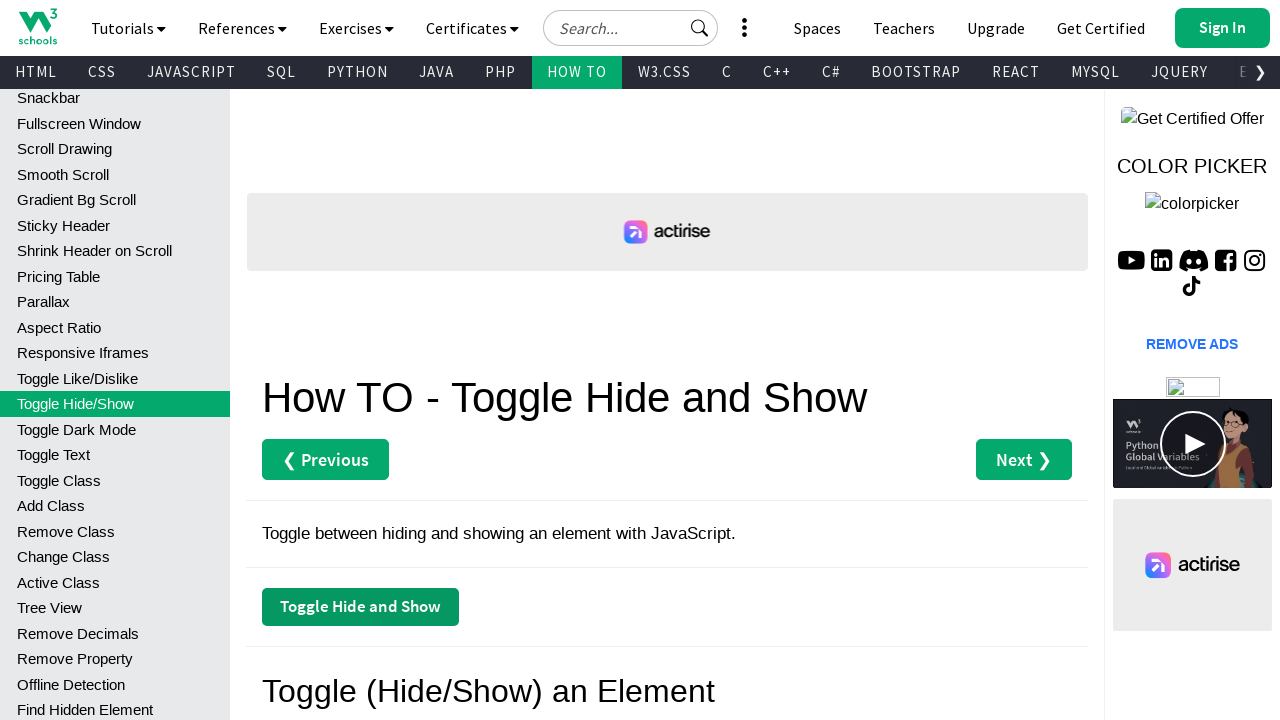

Checked final visibility state of the toggle element after button click
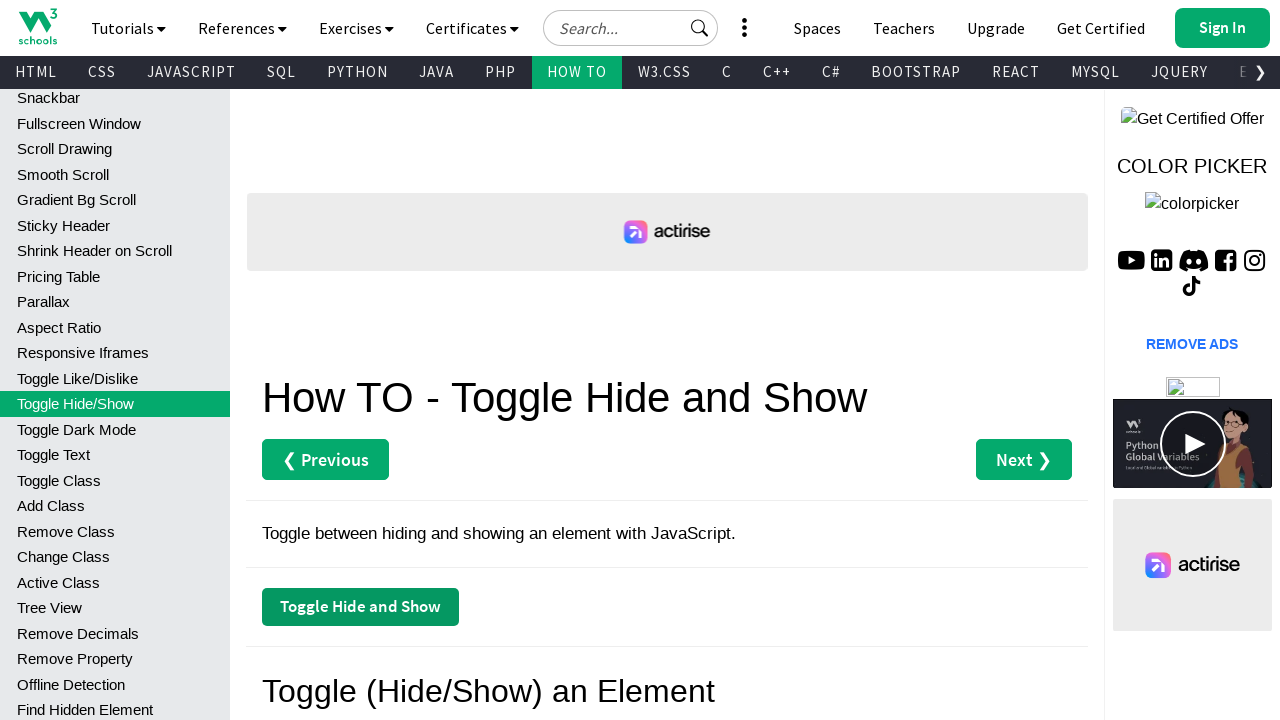

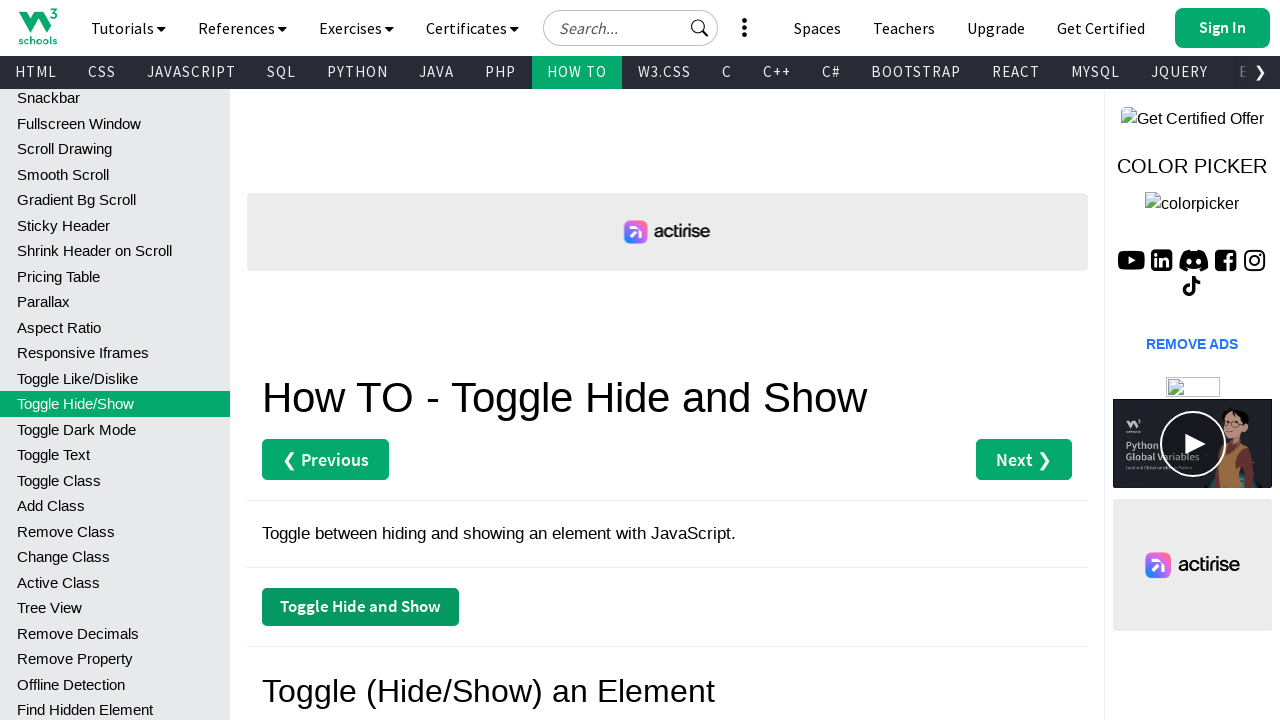